Tests a date picker input field by entering a date value and pressing Enter to confirm the selection

Starting URL: https://formy-project.herokuapp.com/datepicker

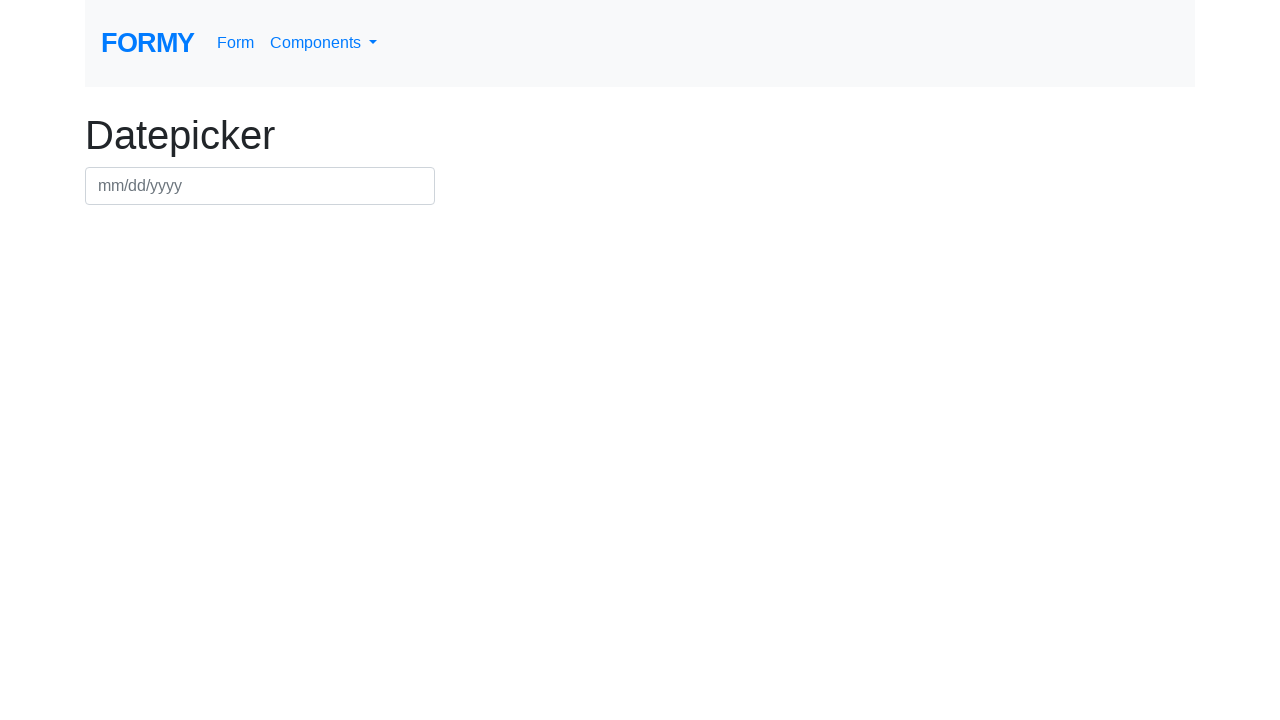

Filled date picker input field with date '18/12/2021' on #datepicker
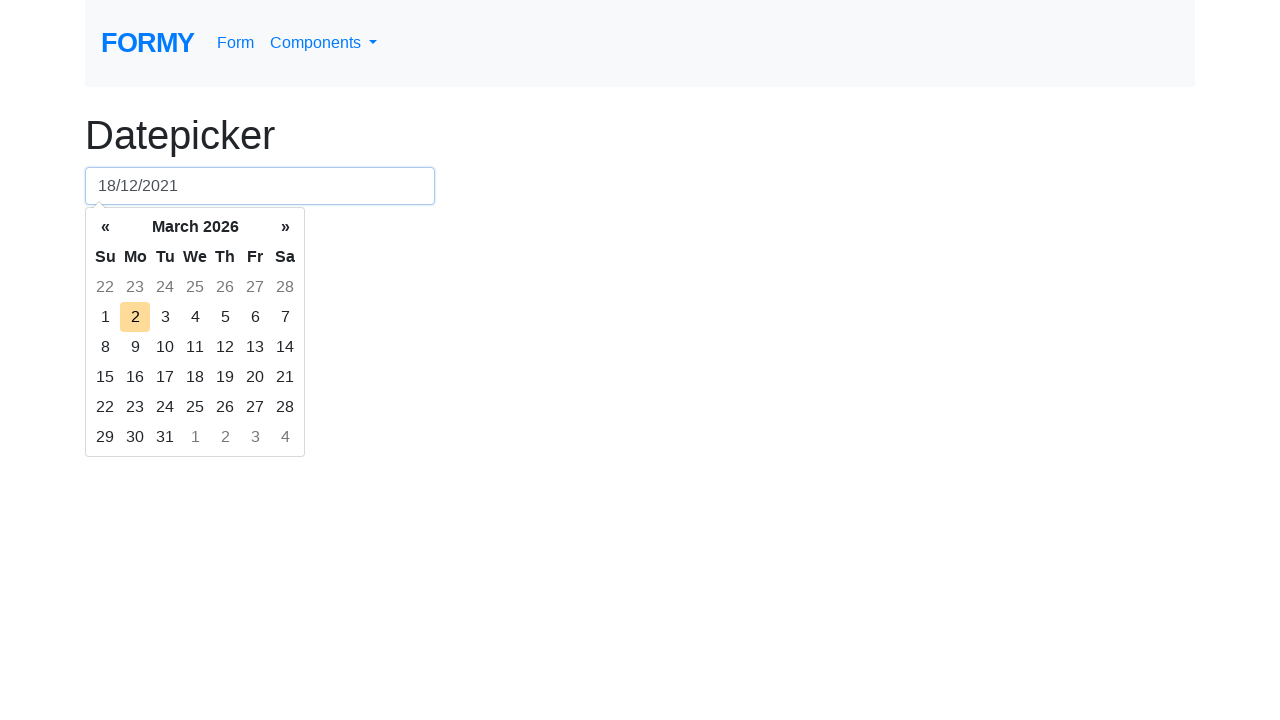

Pressed Enter to confirm date selection on #datepicker
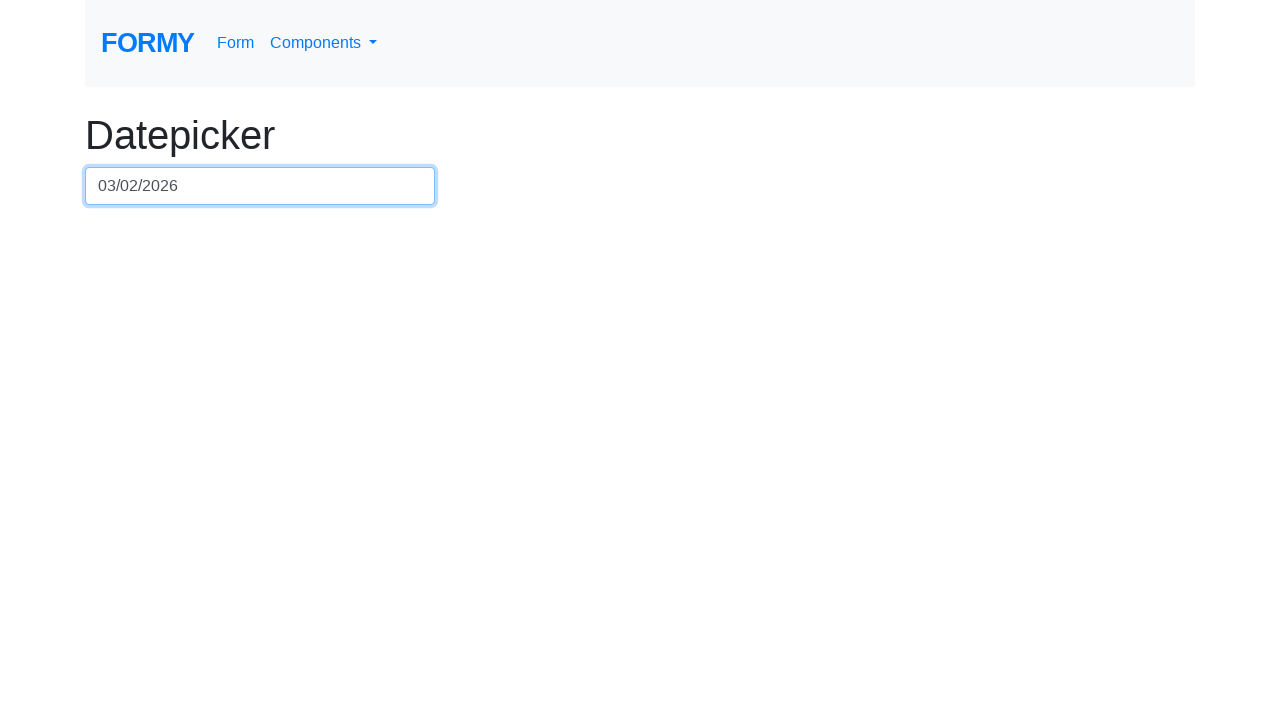

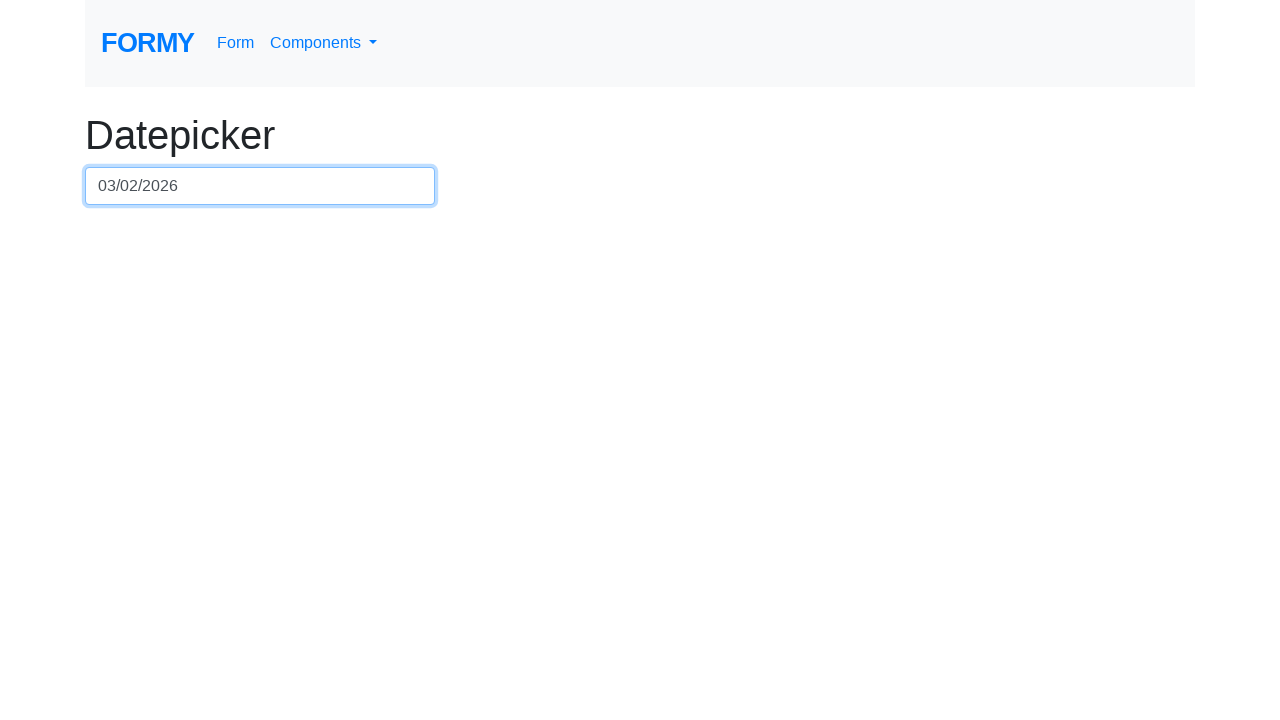